Tests multiple custom dropdown menus by selecting "8" from the number dropdown and "Fast" from the speed dropdown

Starting URL: https://jqueryui.com/resources/demos/selectmenu/default.html

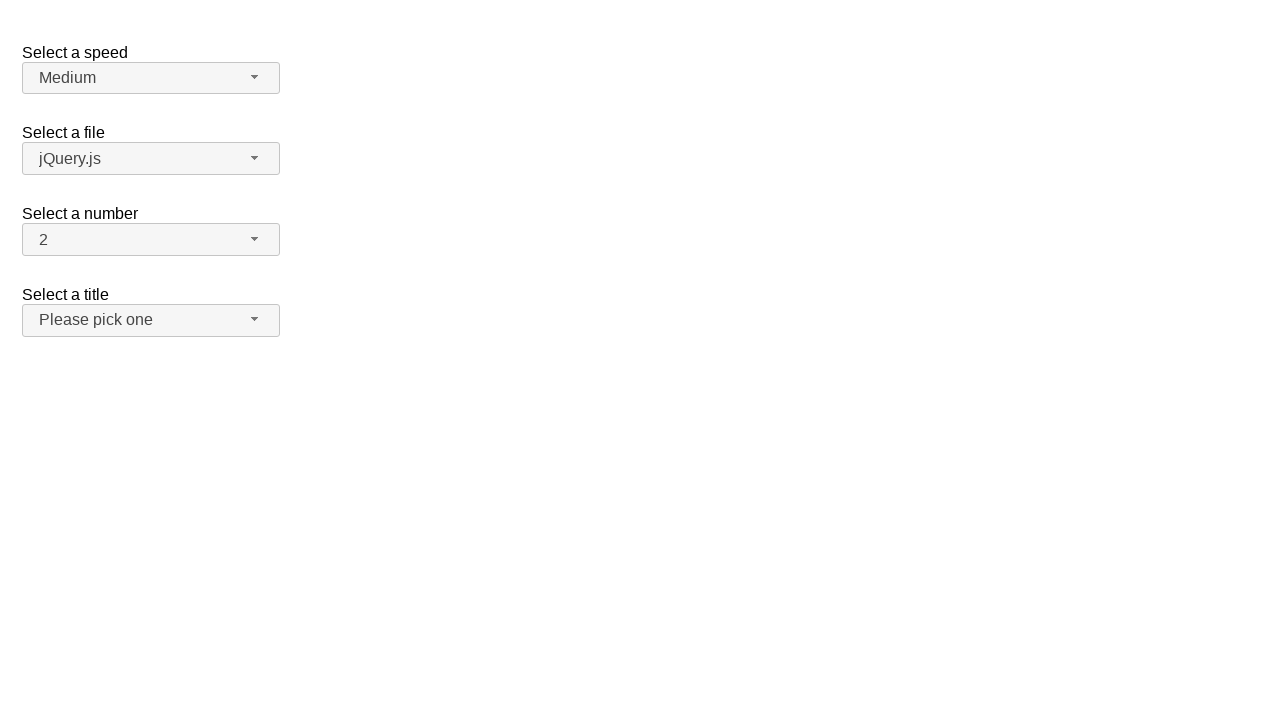

Clicked number dropdown button to open menu at (151, 240) on span#number-button
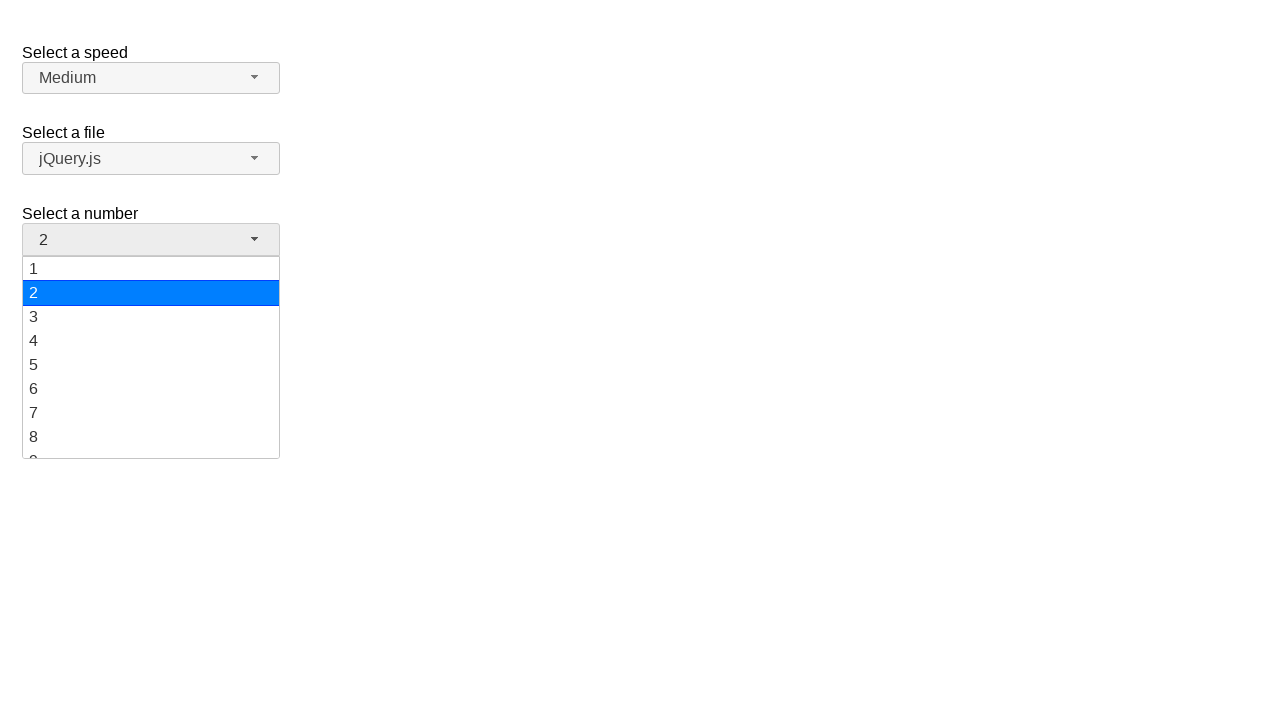

Number dropdown menu items loaded
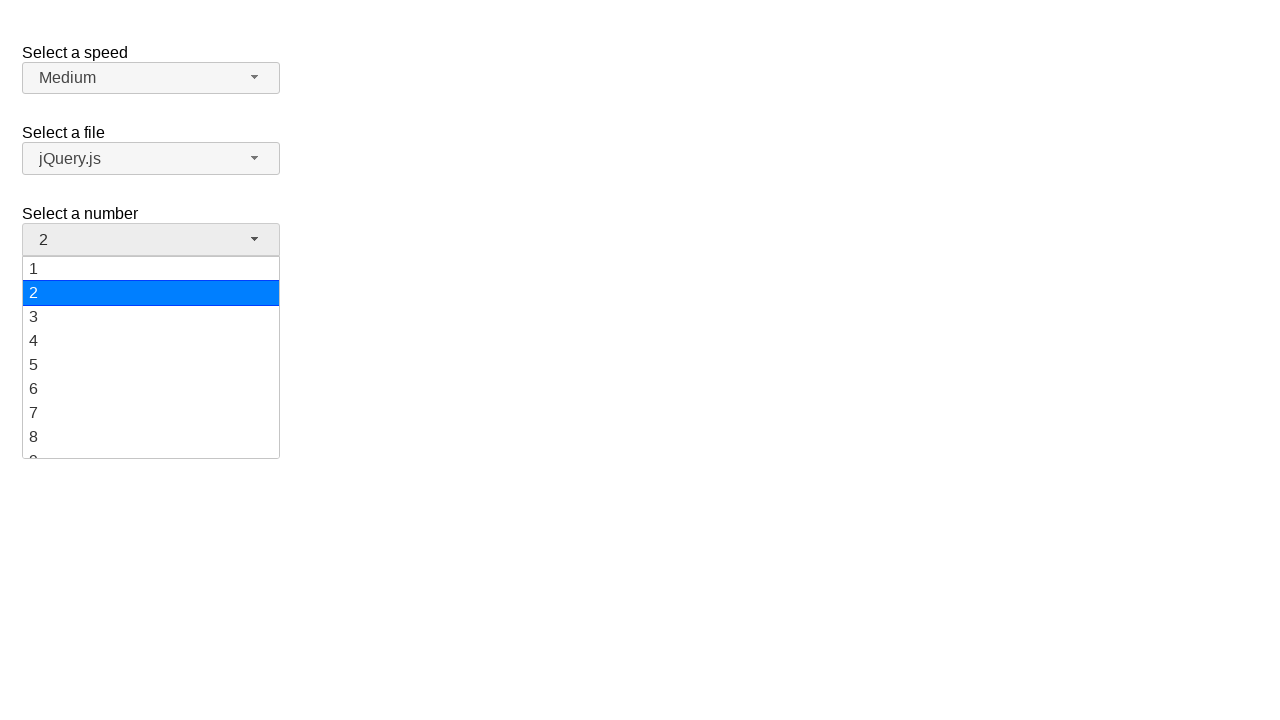

Selected '8' from number dropdown at (151, 437) on ul#number-menu div >> nth=7
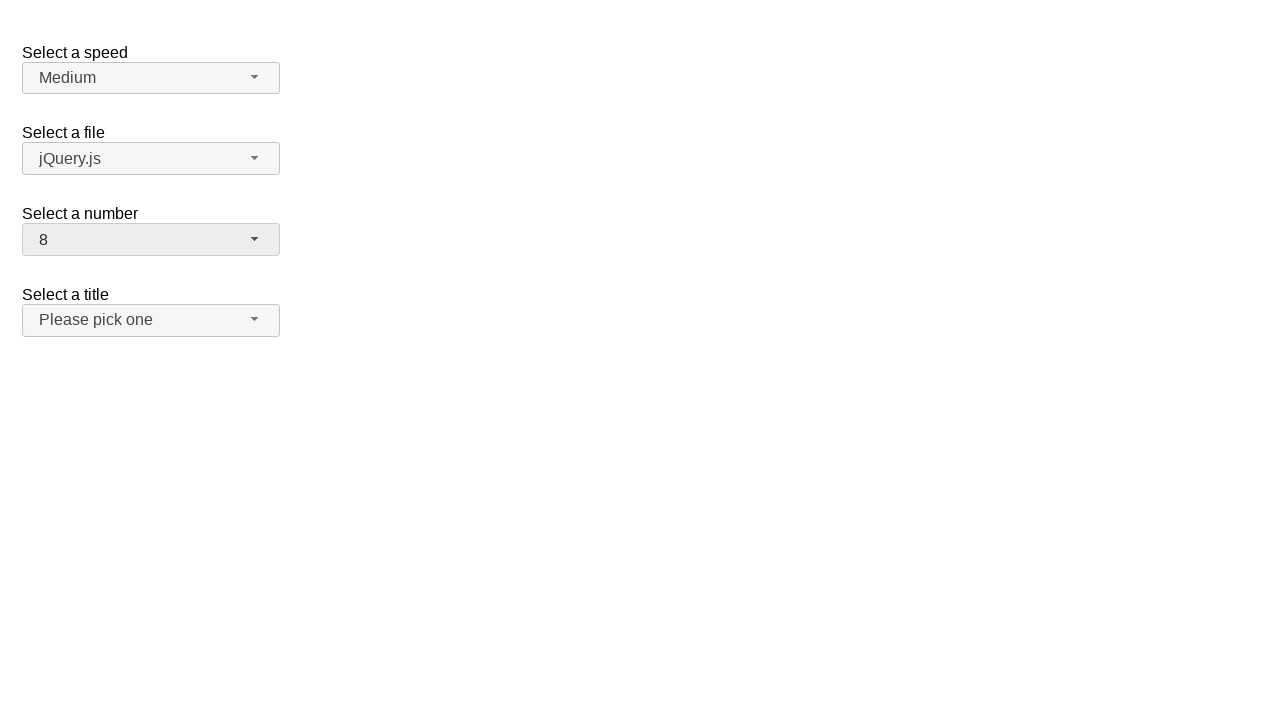

Clicked speed dropdown button to open menu at (151, 78) on span#speed-button
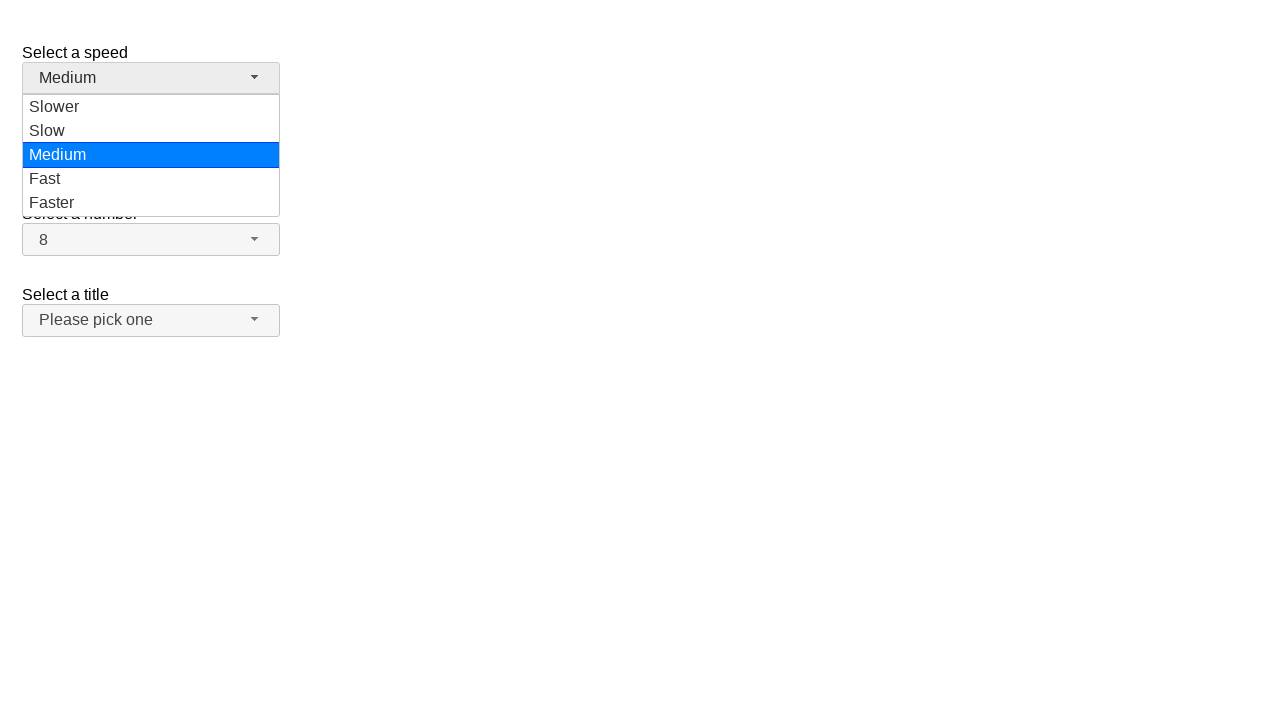

Speed dropdown menu items loaded
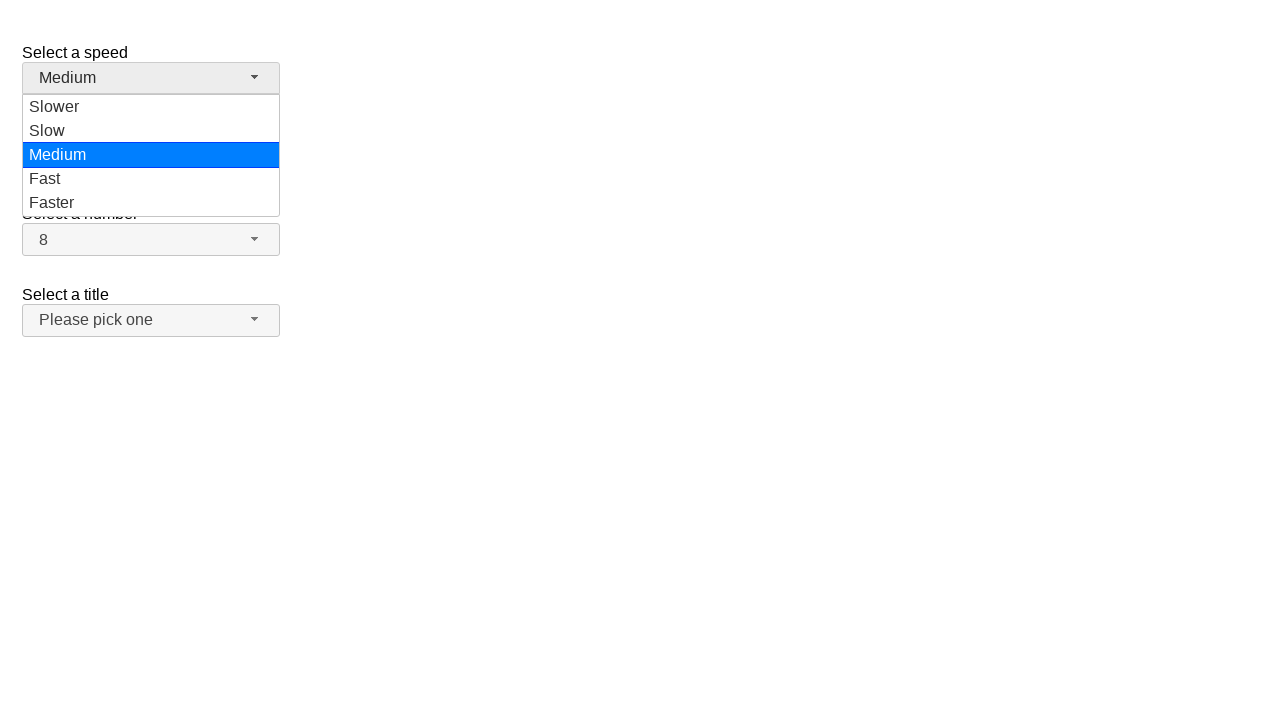

Selected 'Fast' from speed dropdown at (151, 179) on ul#speed-menu div >> nth=3
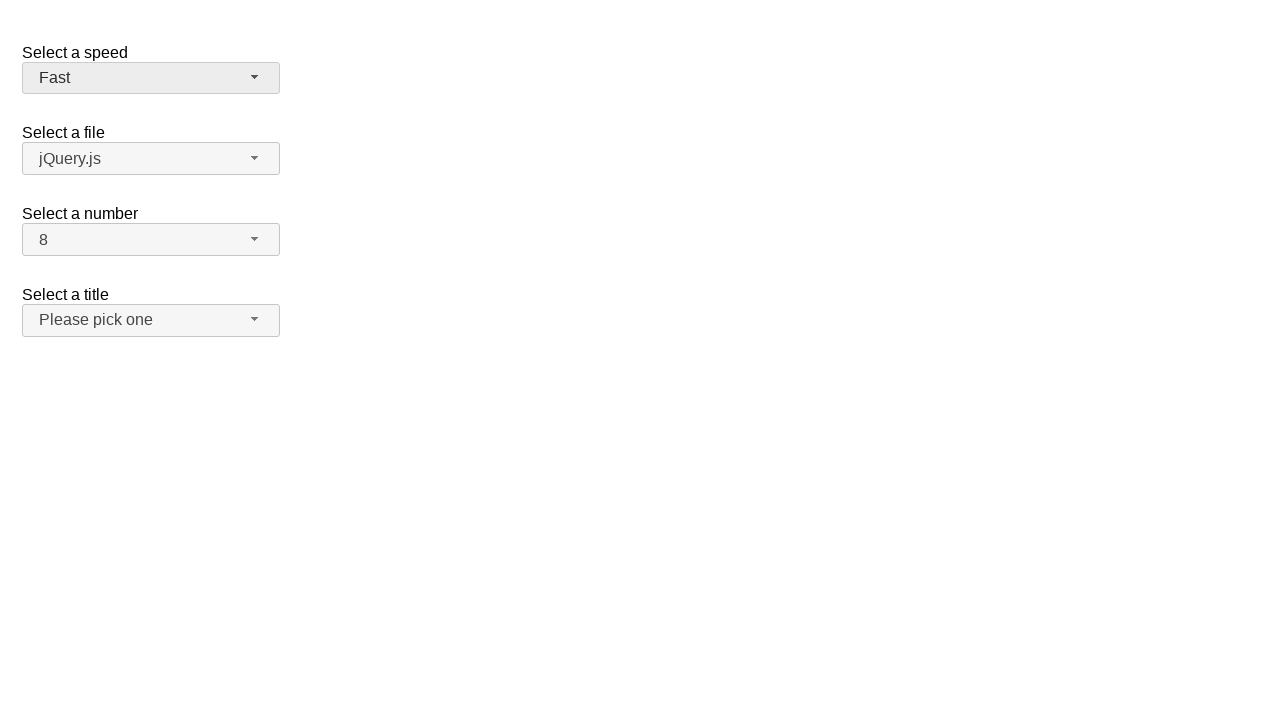

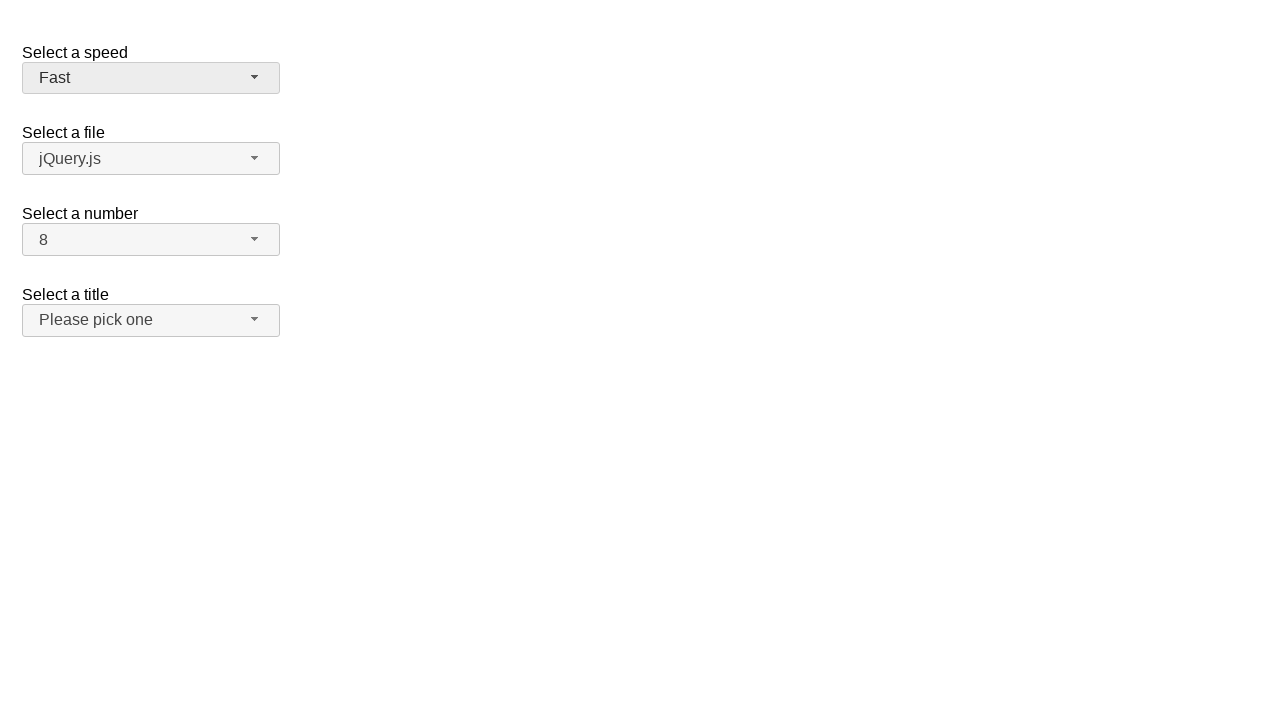